Tests login with invalid username and verifies the appropriate error message is displayed

Starting URL: https://the-internet.herokuapp.com/login

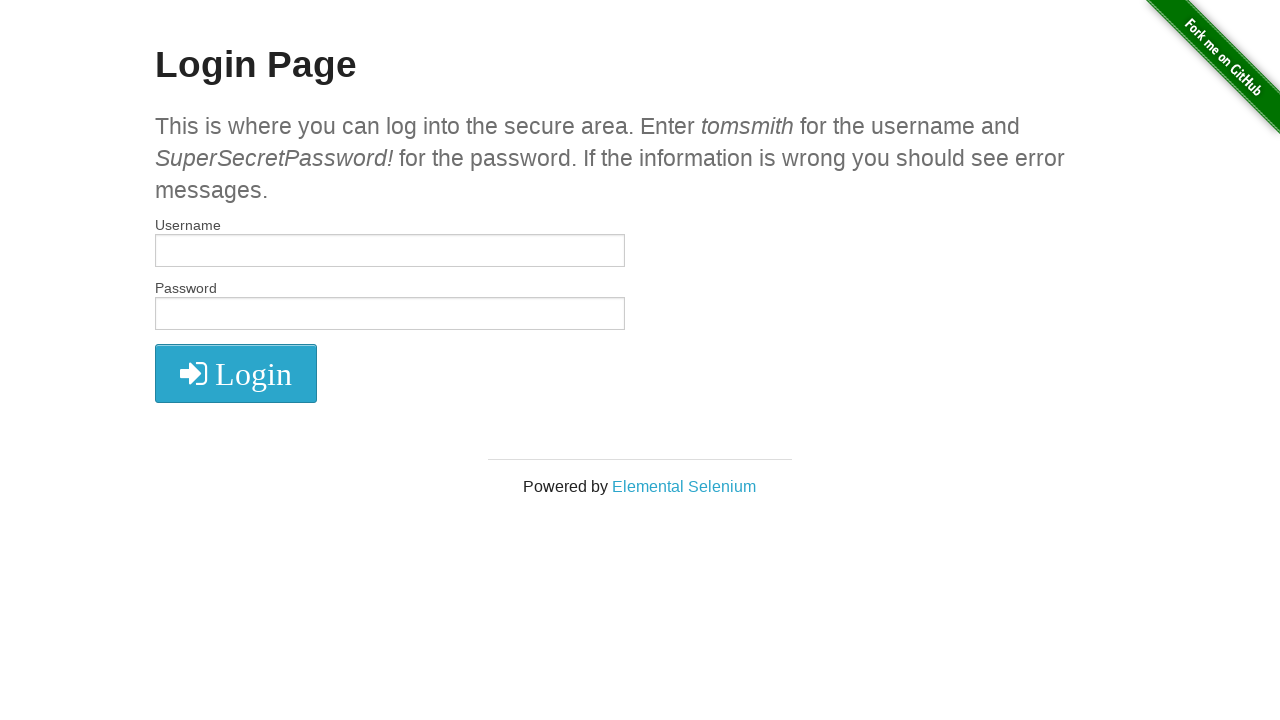

Filled username field with invalid username 'tomsmith1' on #username
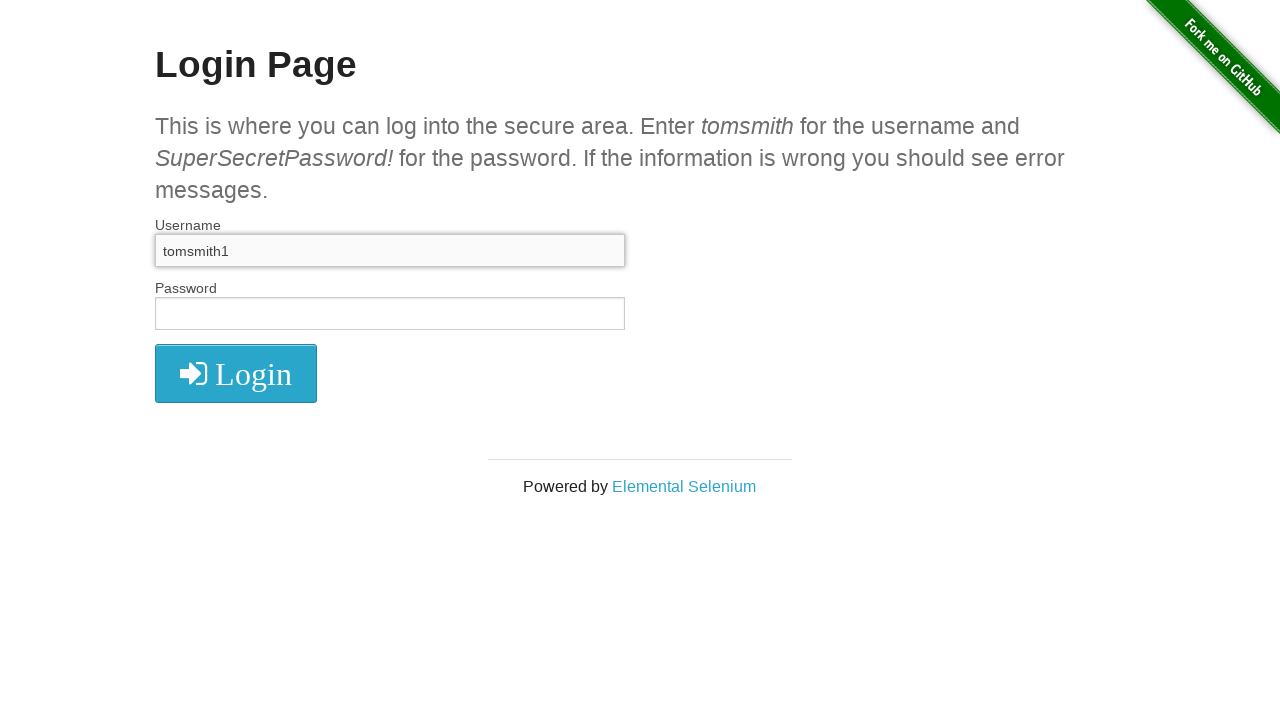

Filled password field with 'SuperSecretPassword!' on #password
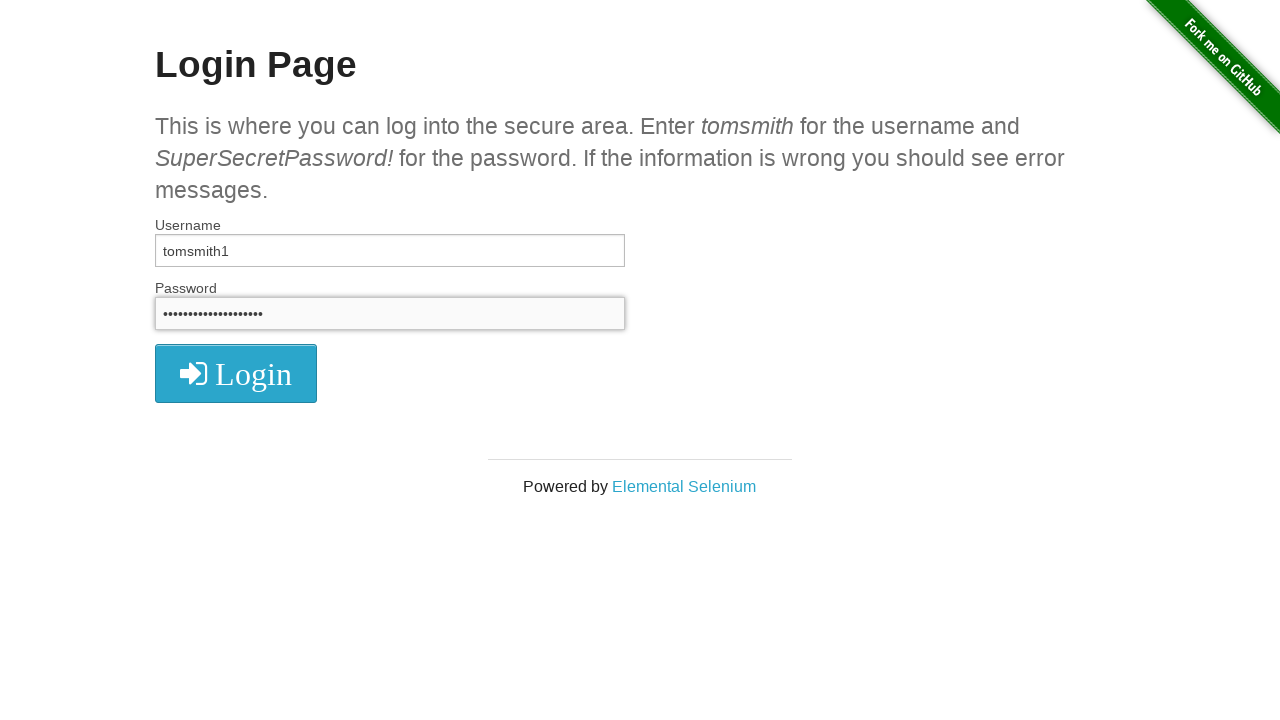

Clicked login button at (236, 373) on button.radius
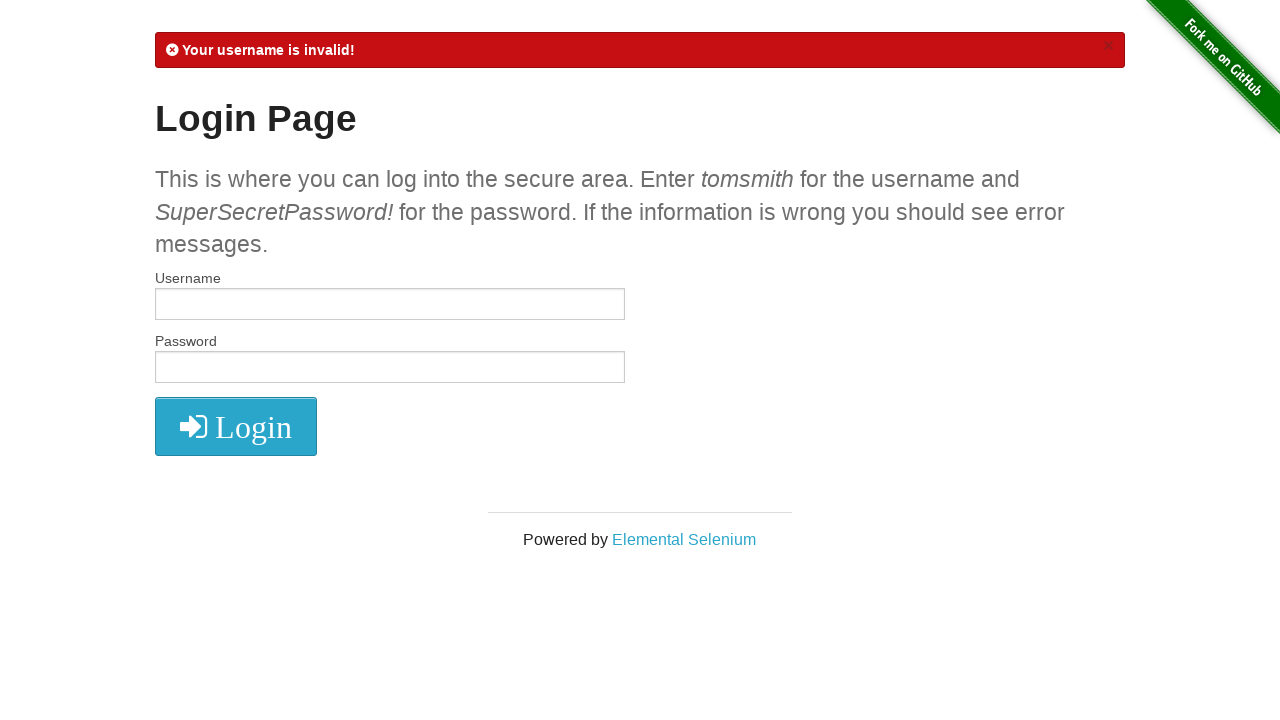

Error message appeared on login page
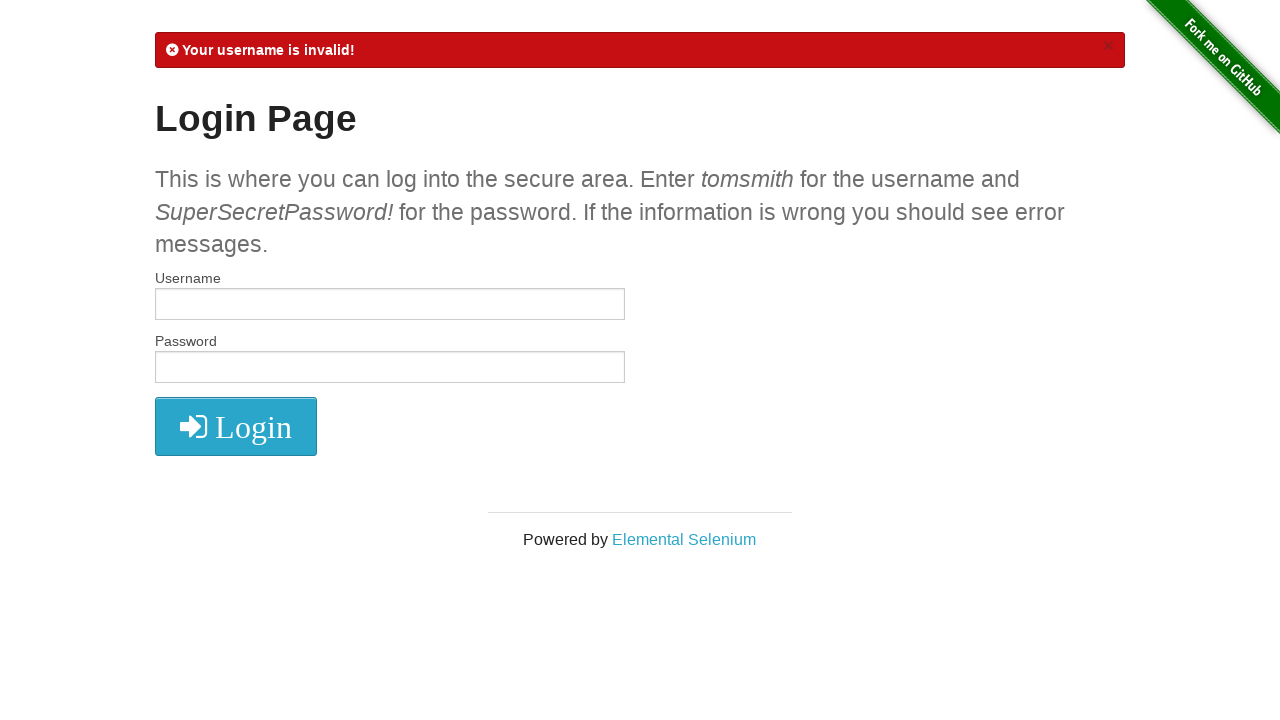

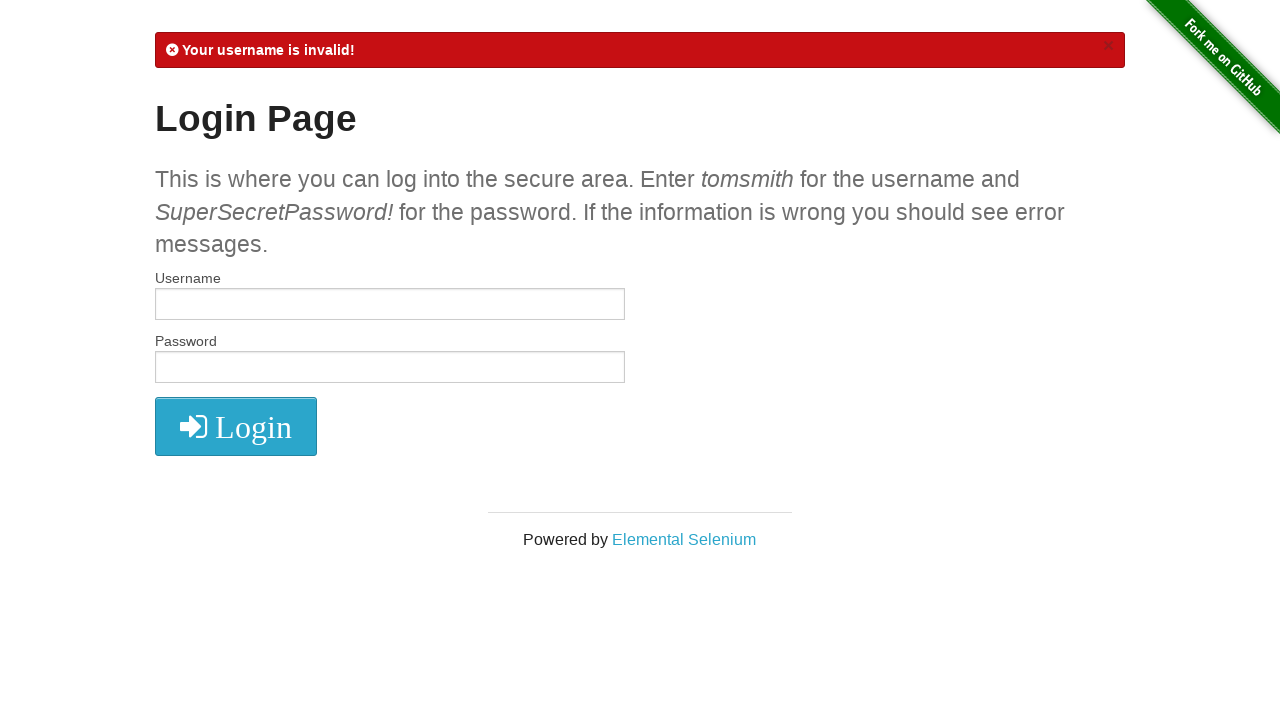